Tests relative locators by finding a checkbox label and clicking the checkbox located to its left

Starting URL: https://rahulshettyacademy.com/angularpractice/

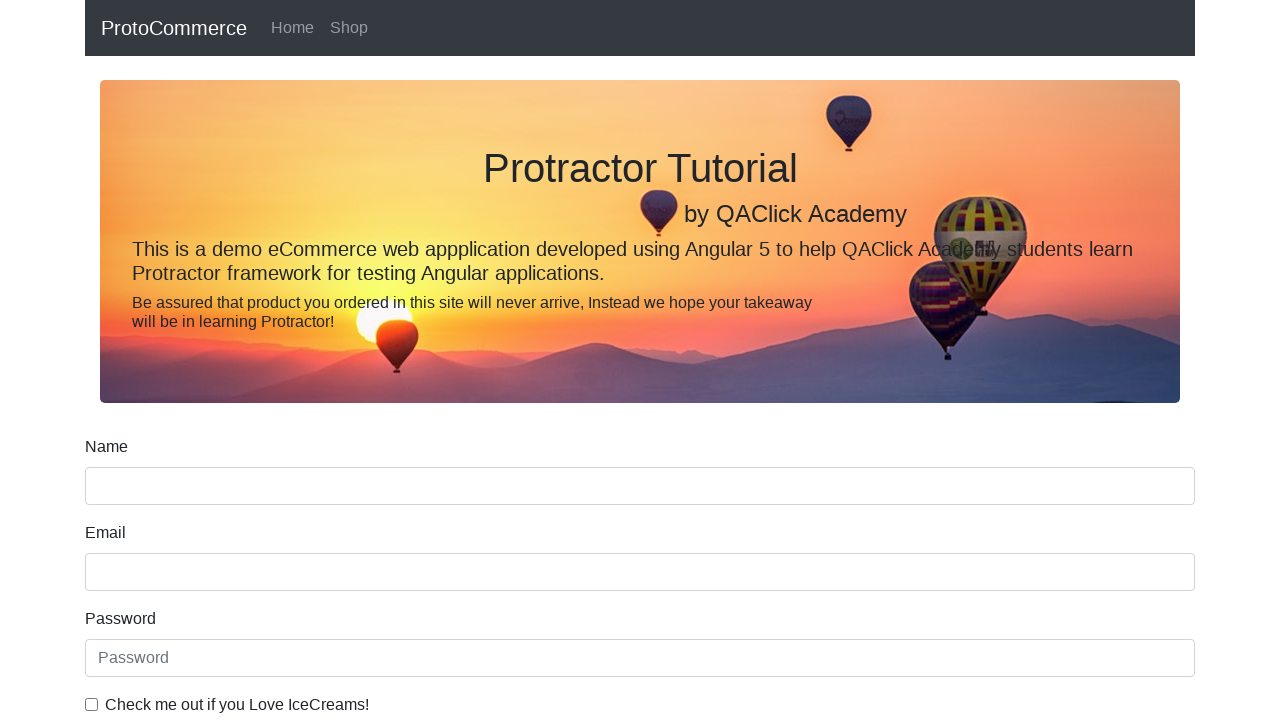

Waited for checkbox label to be visible
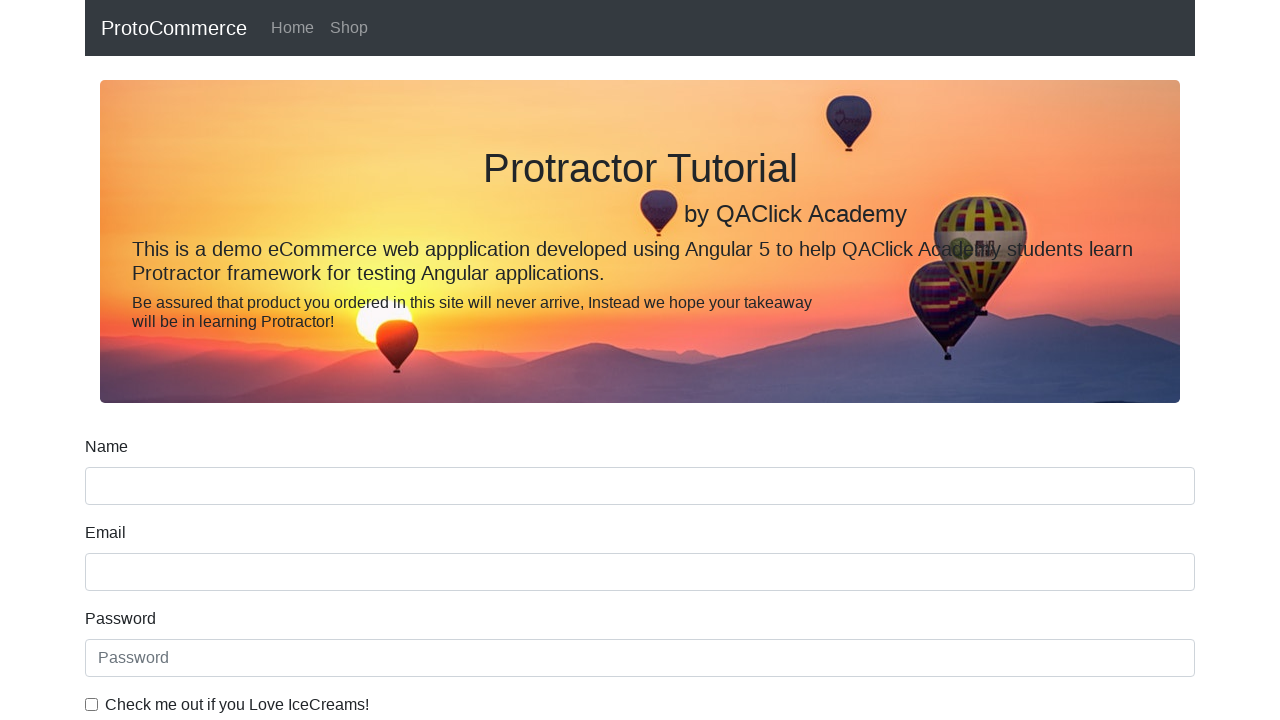

Clicked the checkbox located to the left of the label at (92, 704) on input#exampleCheck1
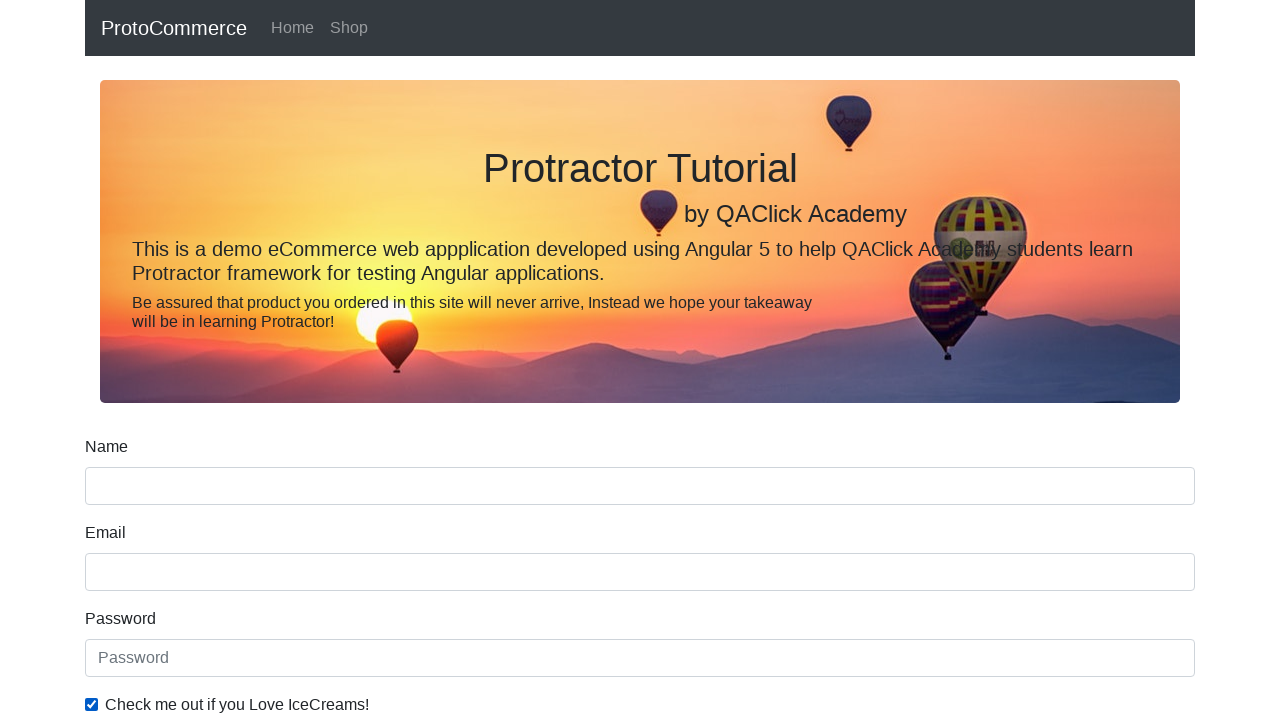

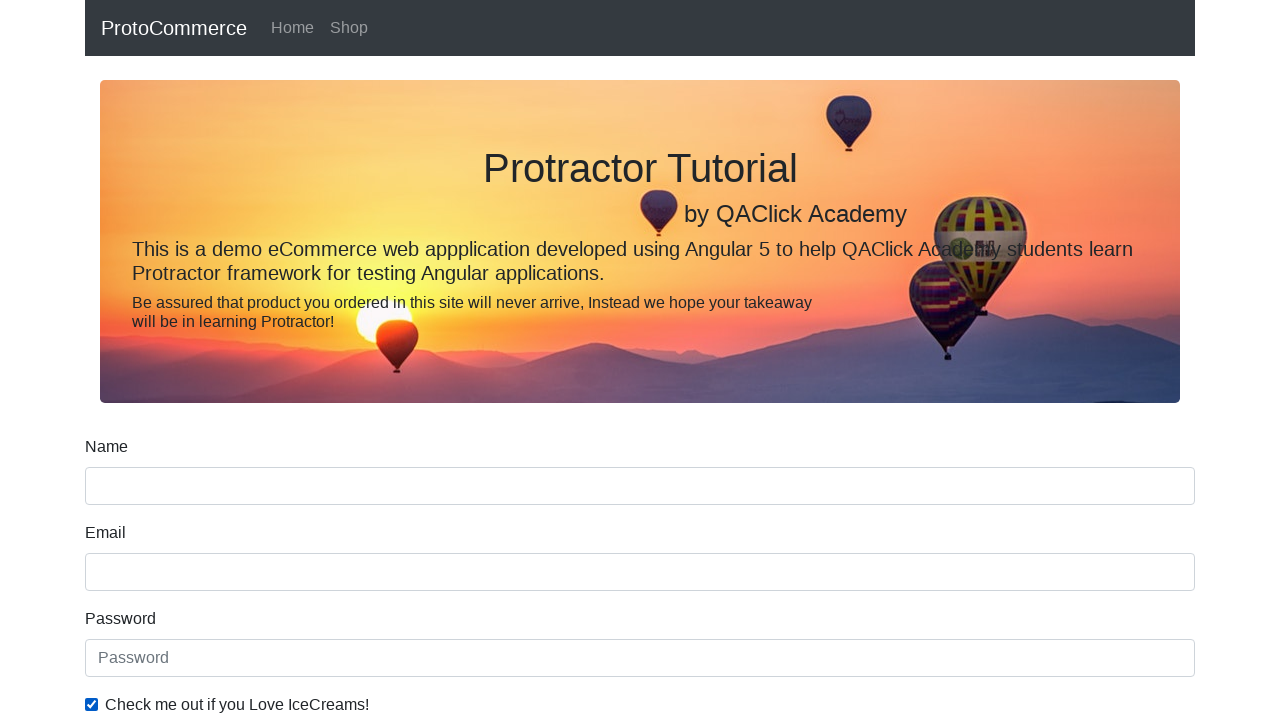